Tests the jQuery UI Autocomplete widget by navigating to it, switching to the demo iframe, entering a search term, and using keyboard navigation to select from suggestions

Starting URL: https://www.jqueryui.com

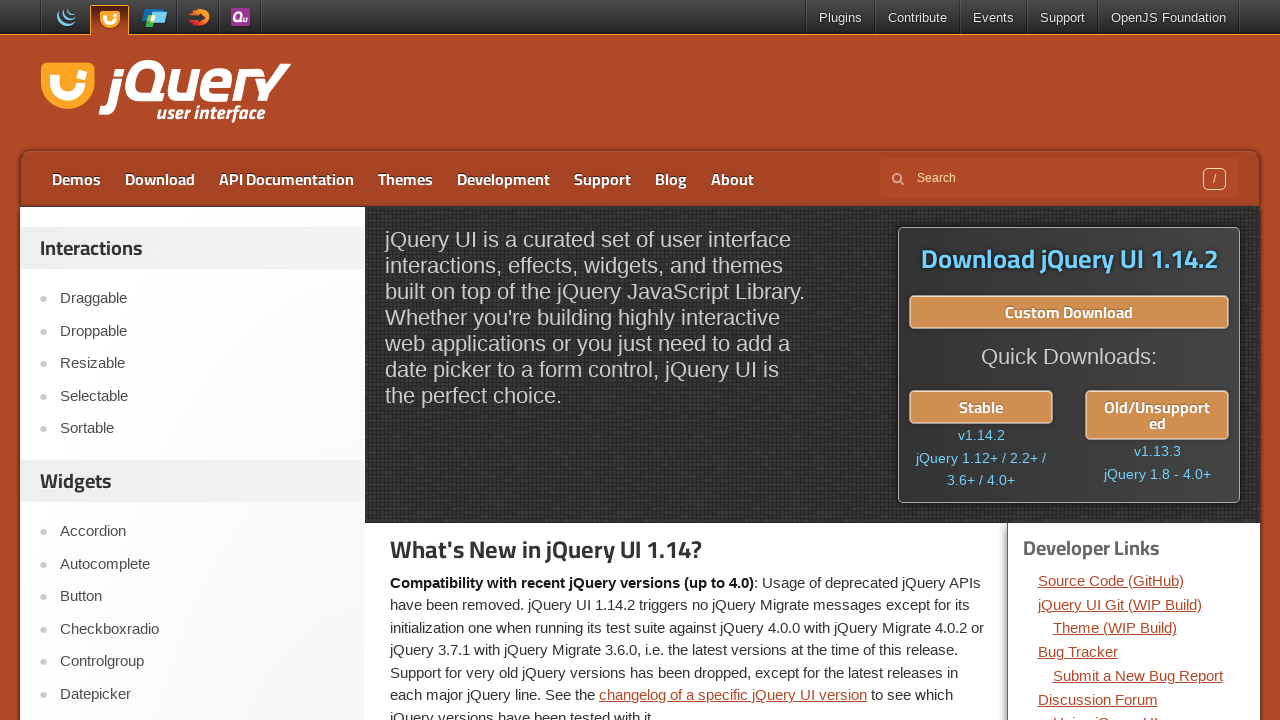

Clicked on Autocomplete link at (202, 564) on text=Autocomplete
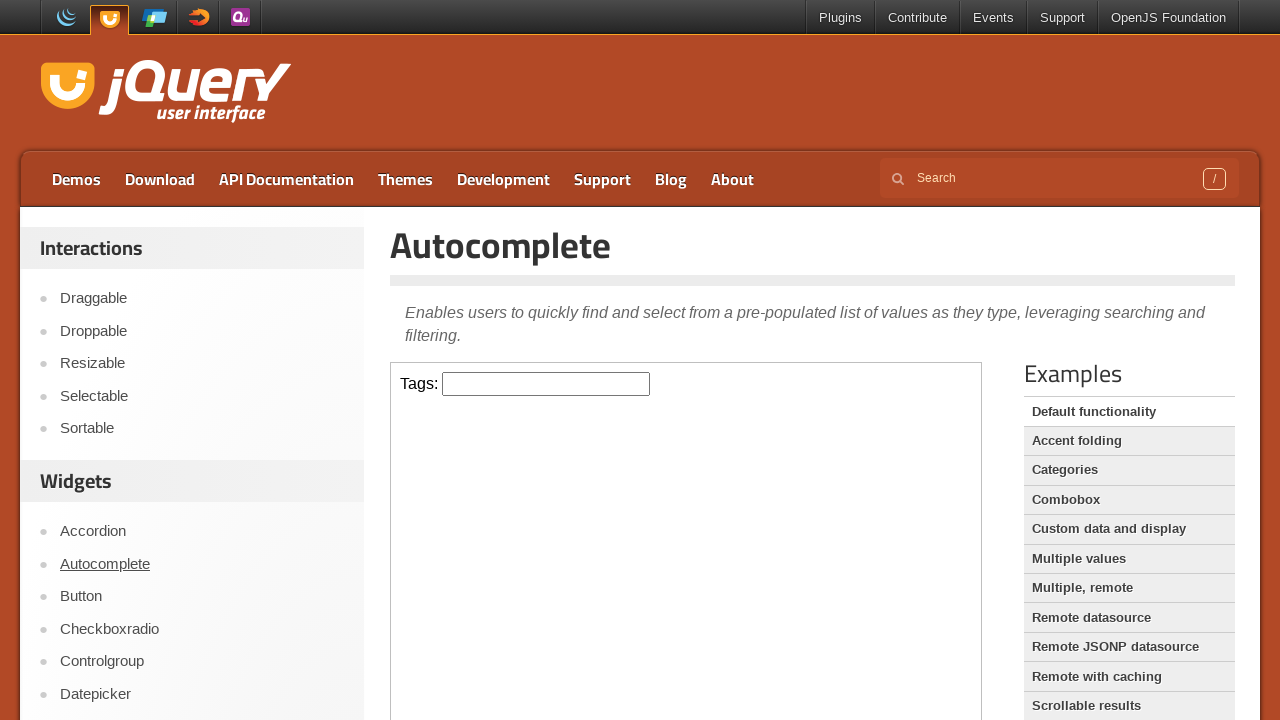

Switched to demo iframe
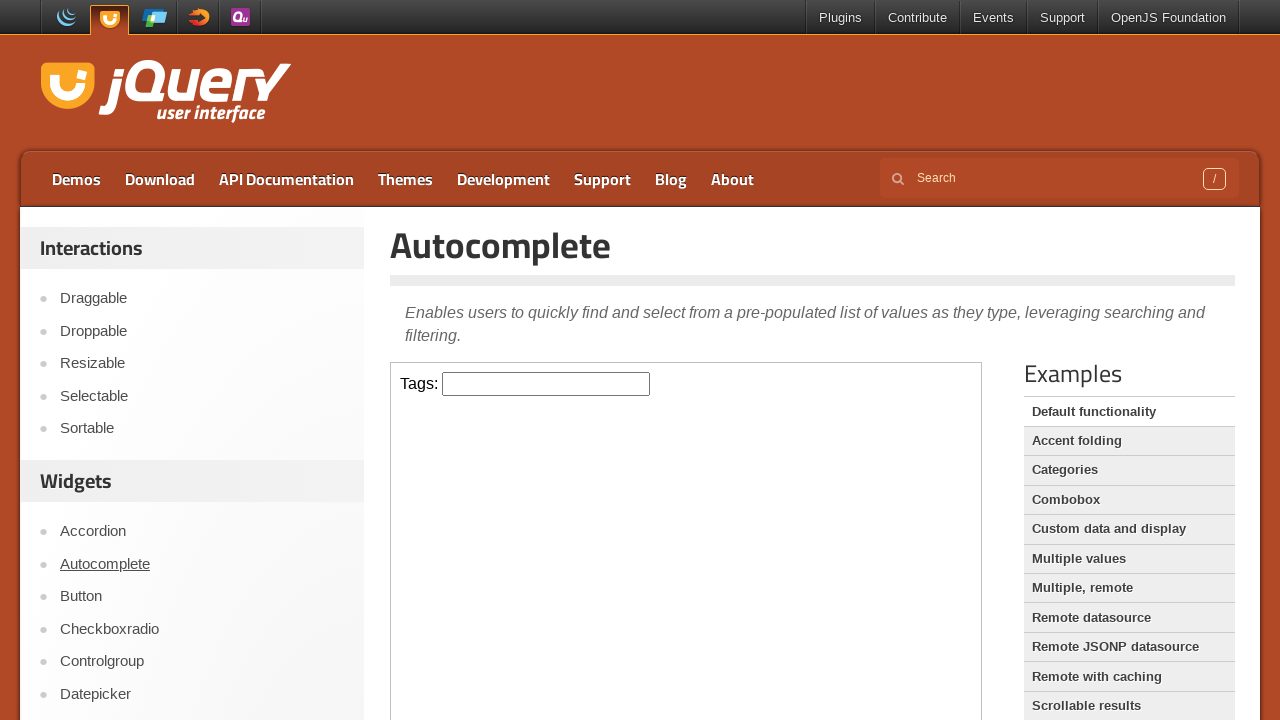

Entered 'java' in autocomplete search field on iframe >> nth=0 >> internal:control=enter-frame >> #tags
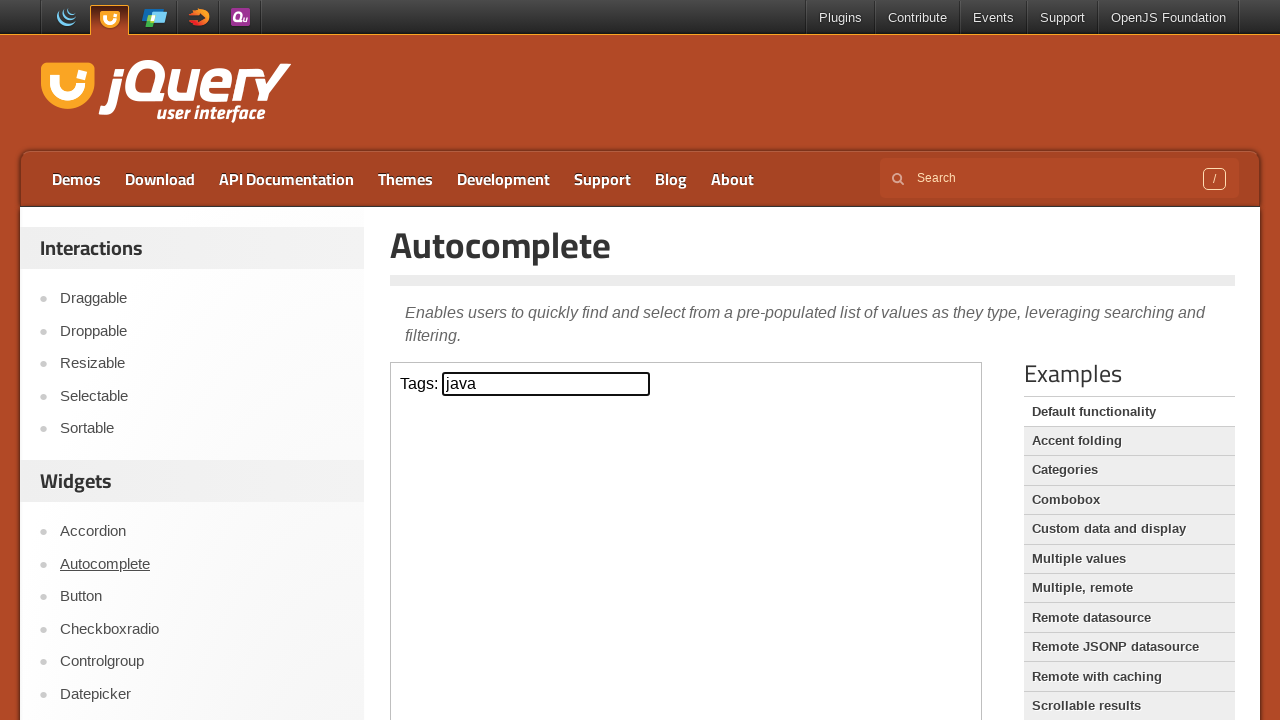

Pressed ArrowDown to navigate autocomplete suggestions on iframe >> nth=0 >> internal:control=enter-frame >> #tags
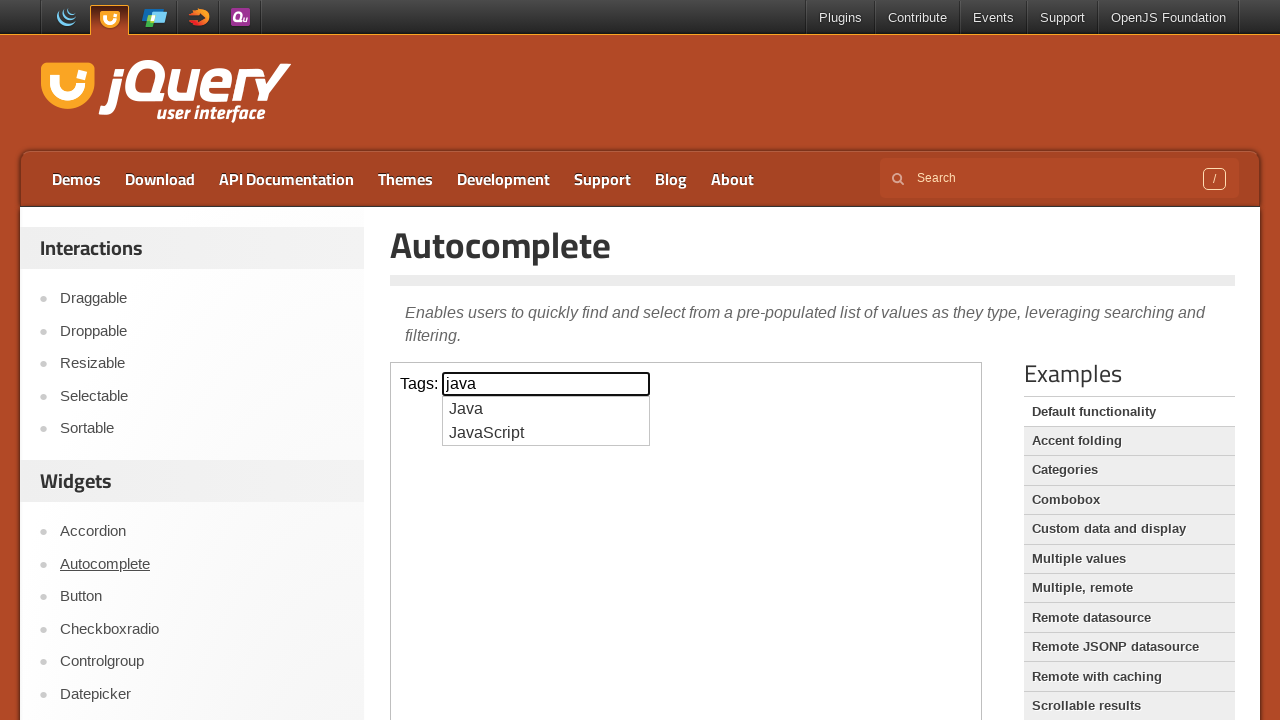

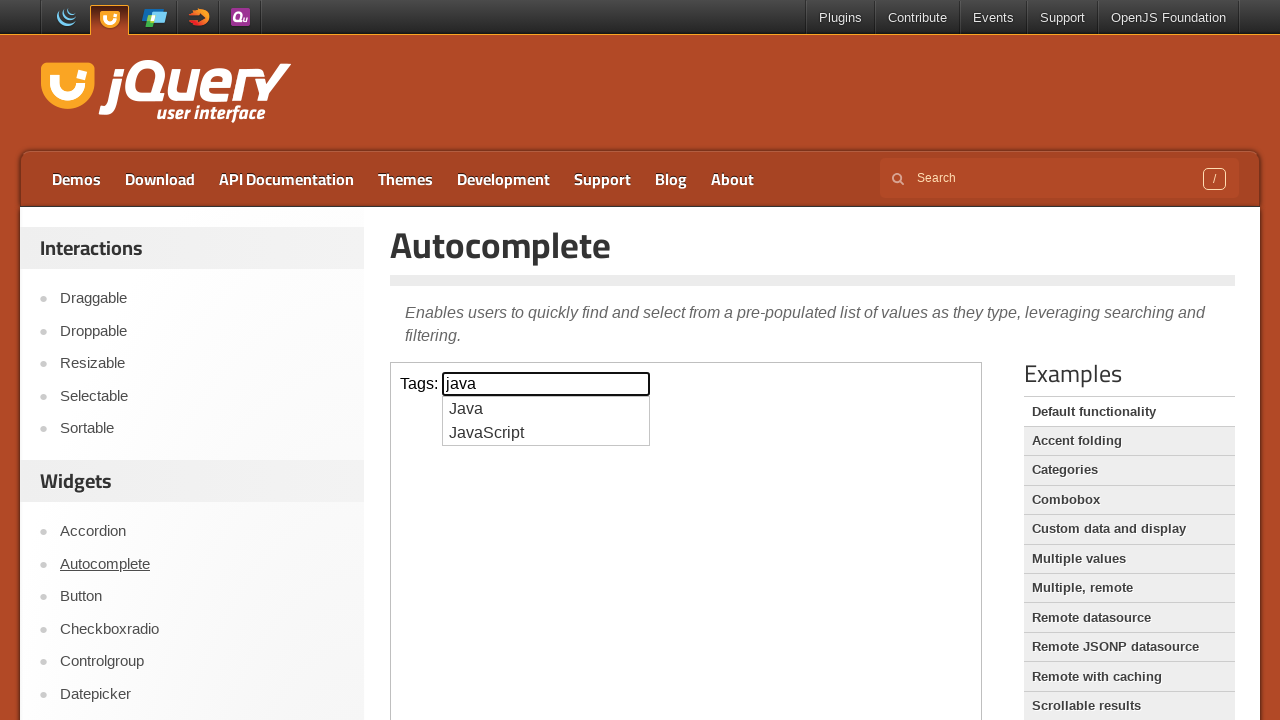